Tests handling of JavaScript confirm dialogs by clicking a button, accepting the confirm alert, reading a value from the page, calculating a mathematical result, and submitting the answer.

Starting URL: https://suninjuly.github.io/alert_accept.html

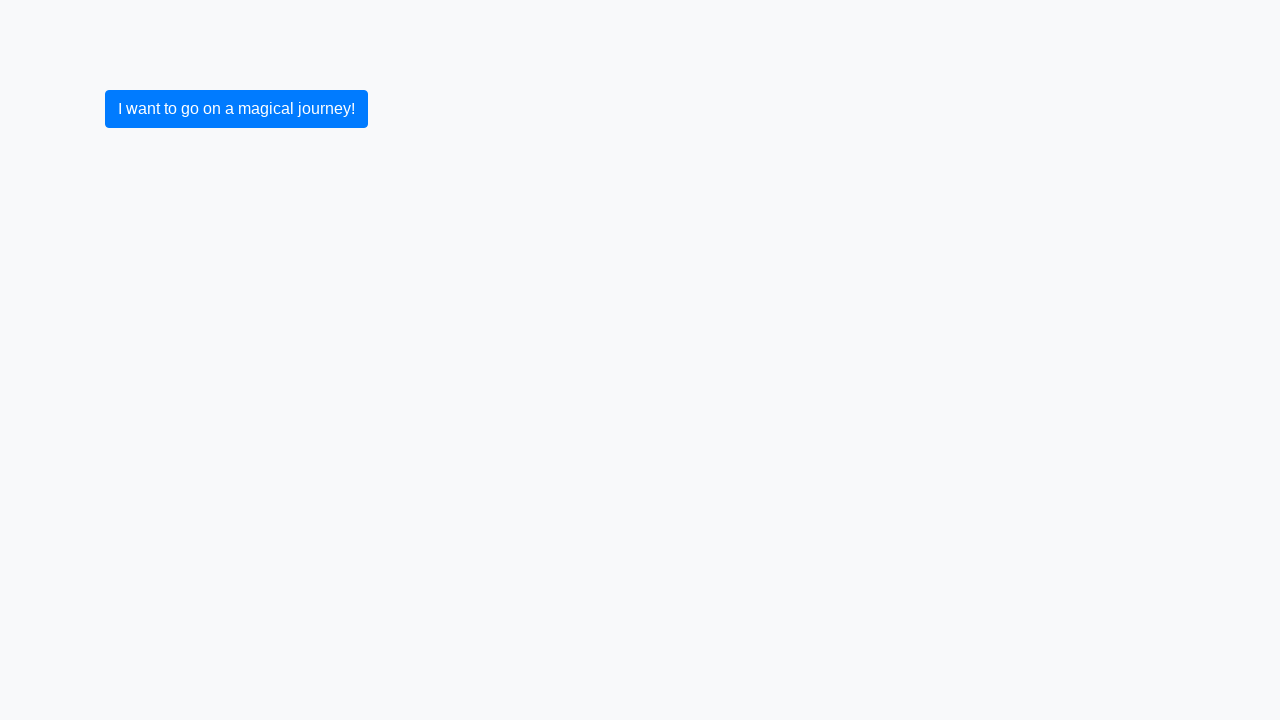

Set up dialog handler to accept confirm dialogs
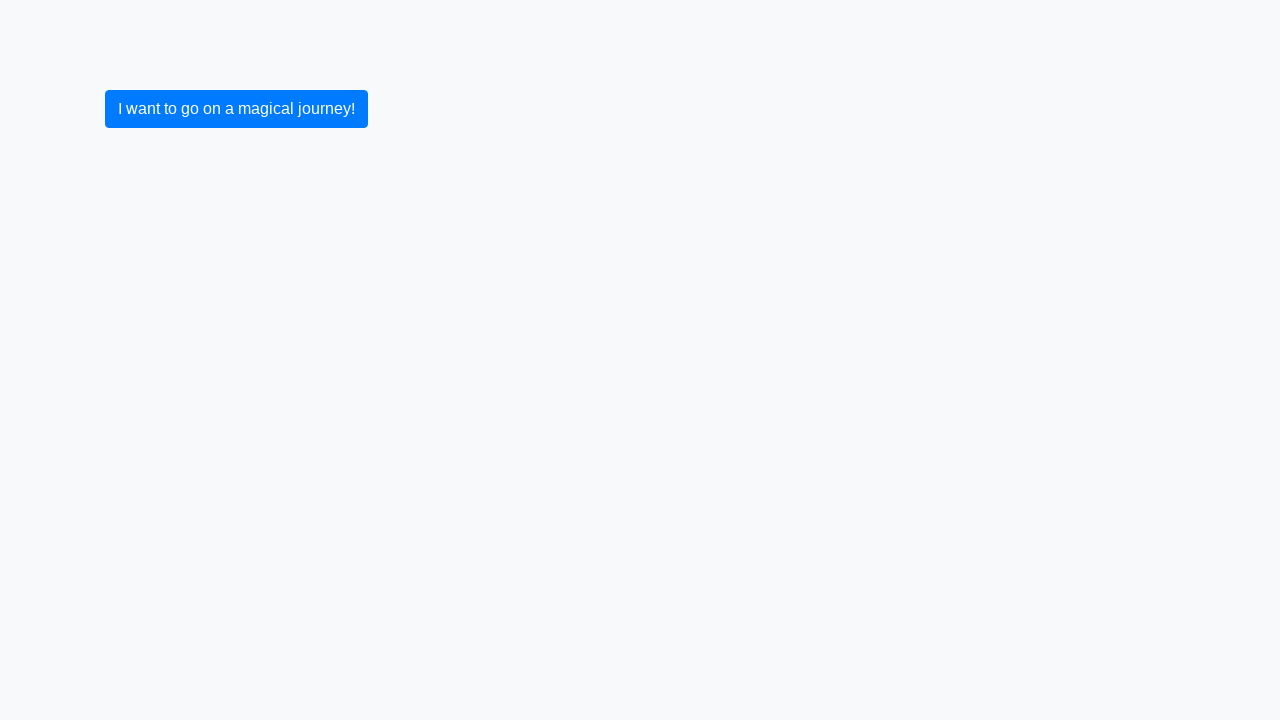

Clicked button to trigger confirm dialog at (236, 109) on xpath=//button
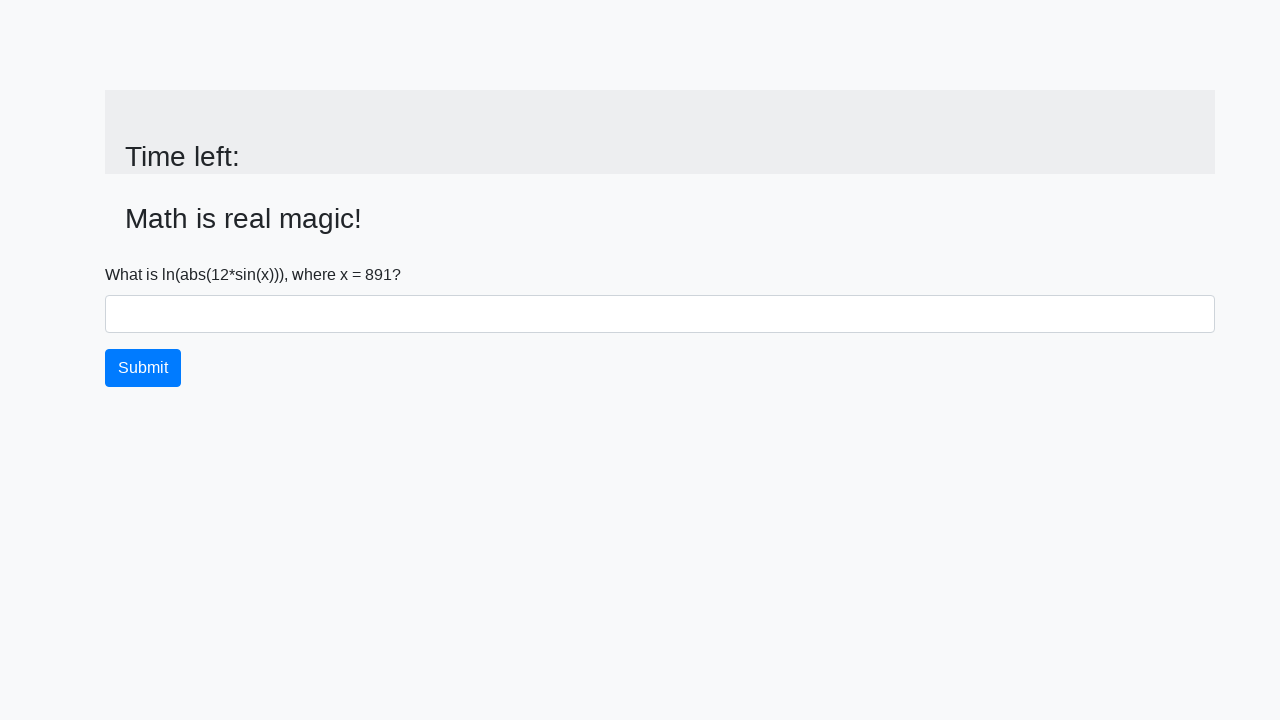

Confirm dialog accepted and input_value element is visible
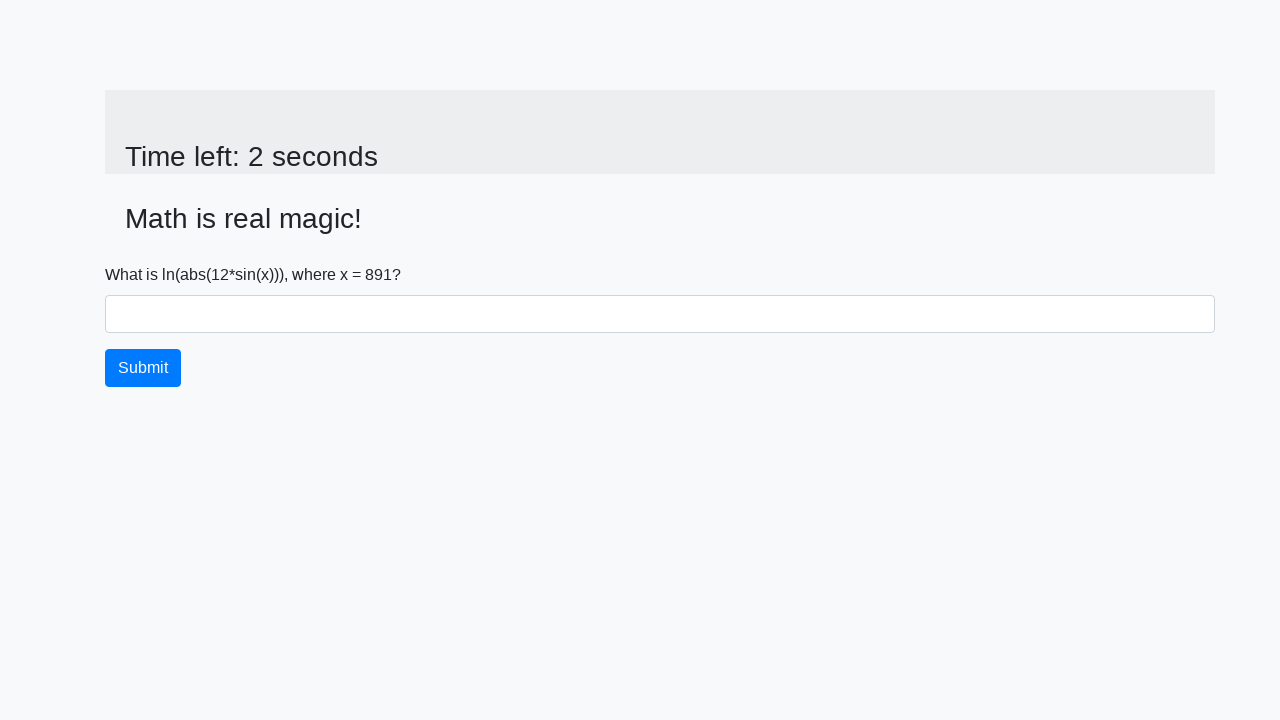

Retrieved value from page: 891
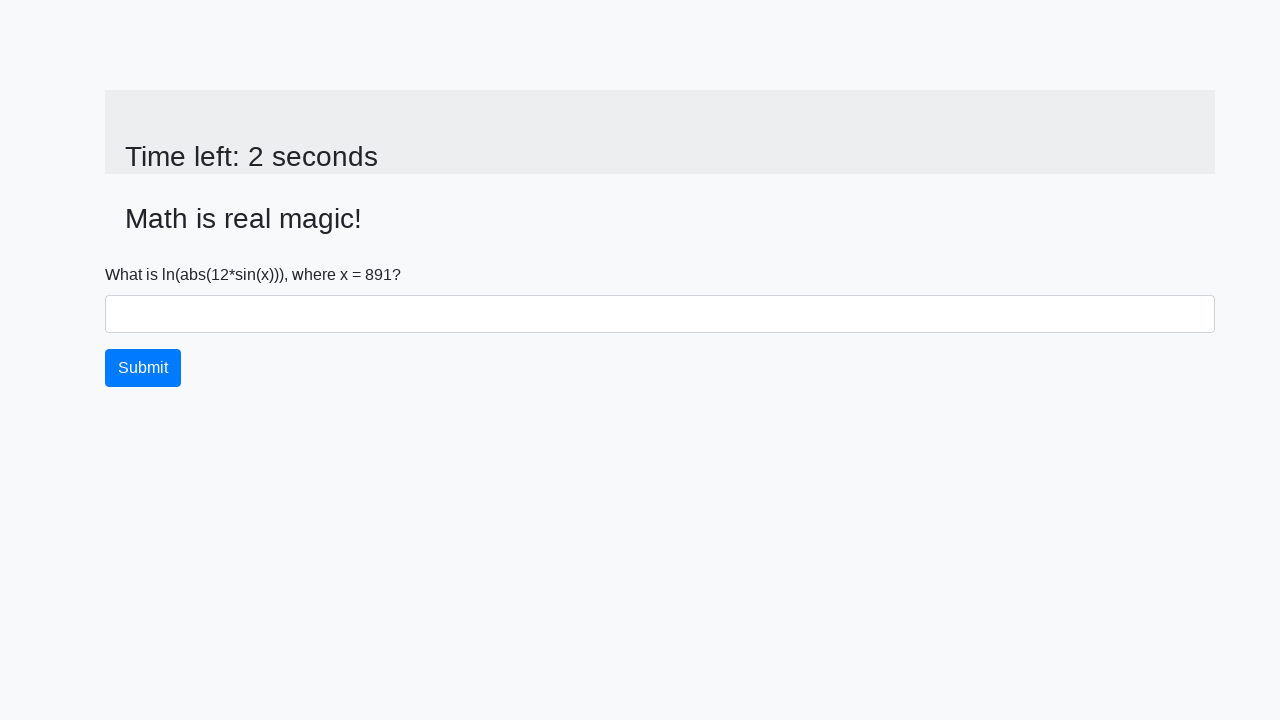

Calculated mathematical result: 2.419226409721564
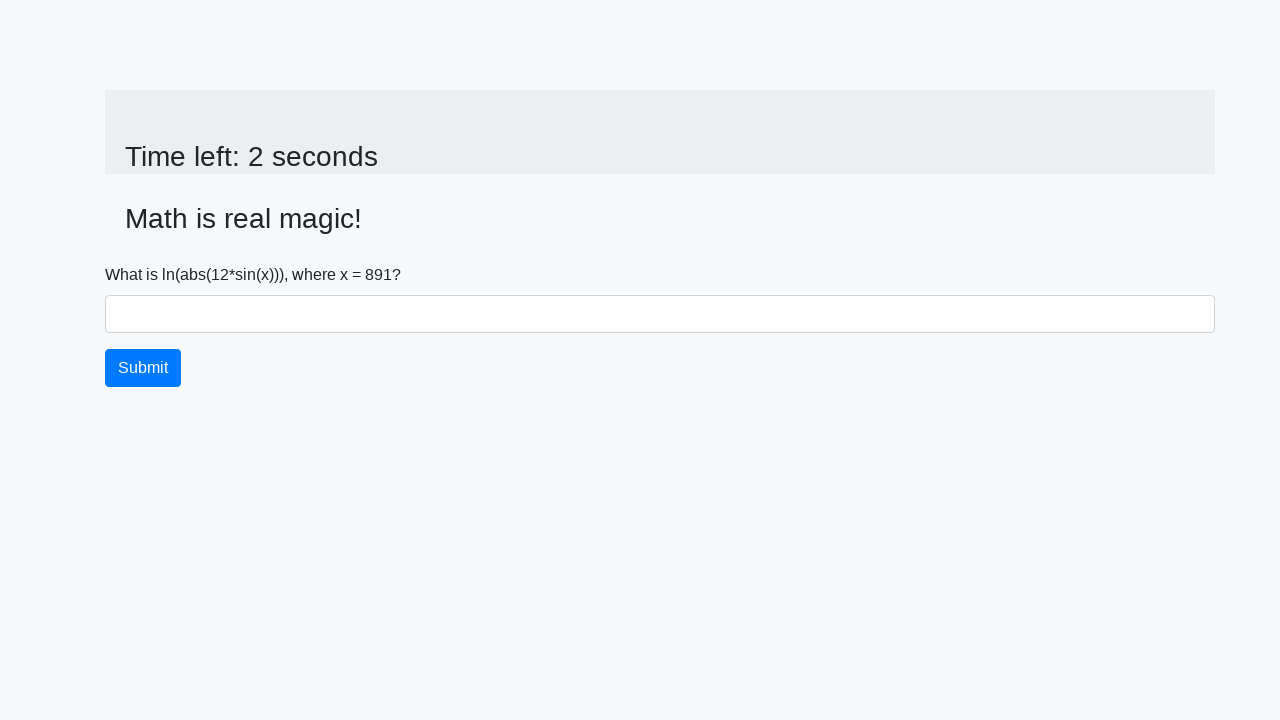

Filled answer field with calculated result: 2.419226409721564 on #answer
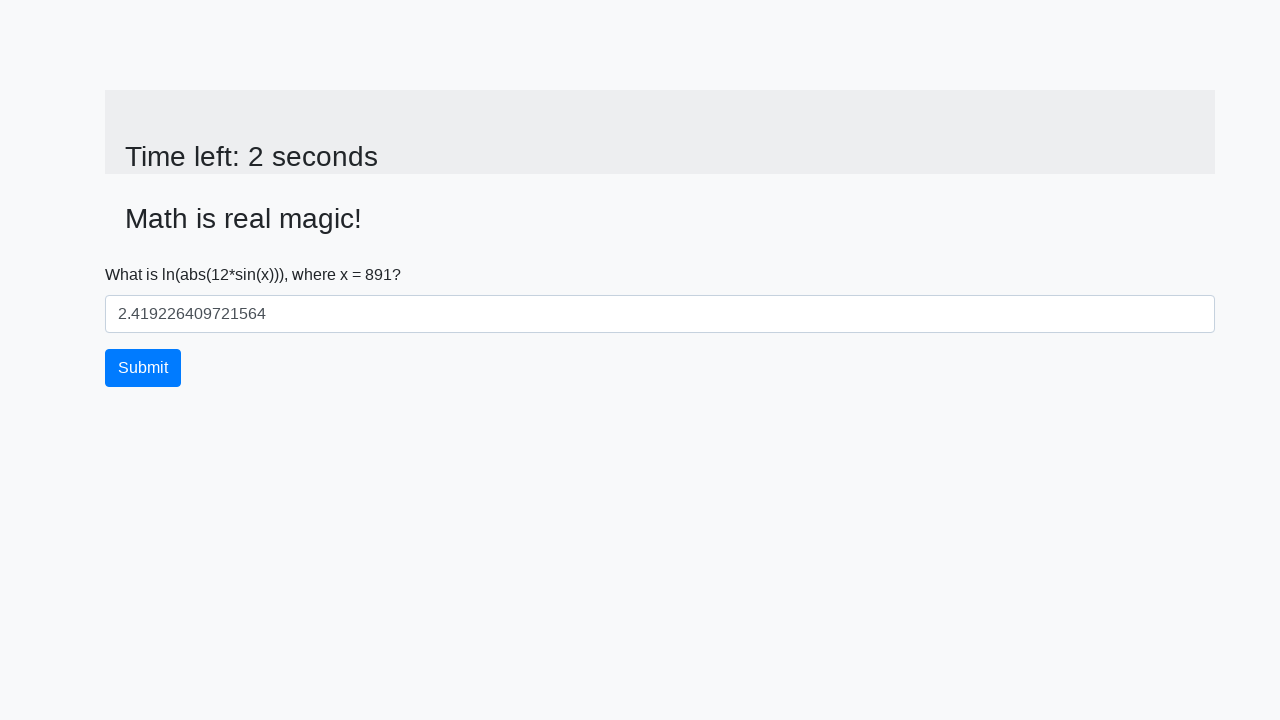

Clicked submit button to submit the answer at (143, 368) on xpath=//button
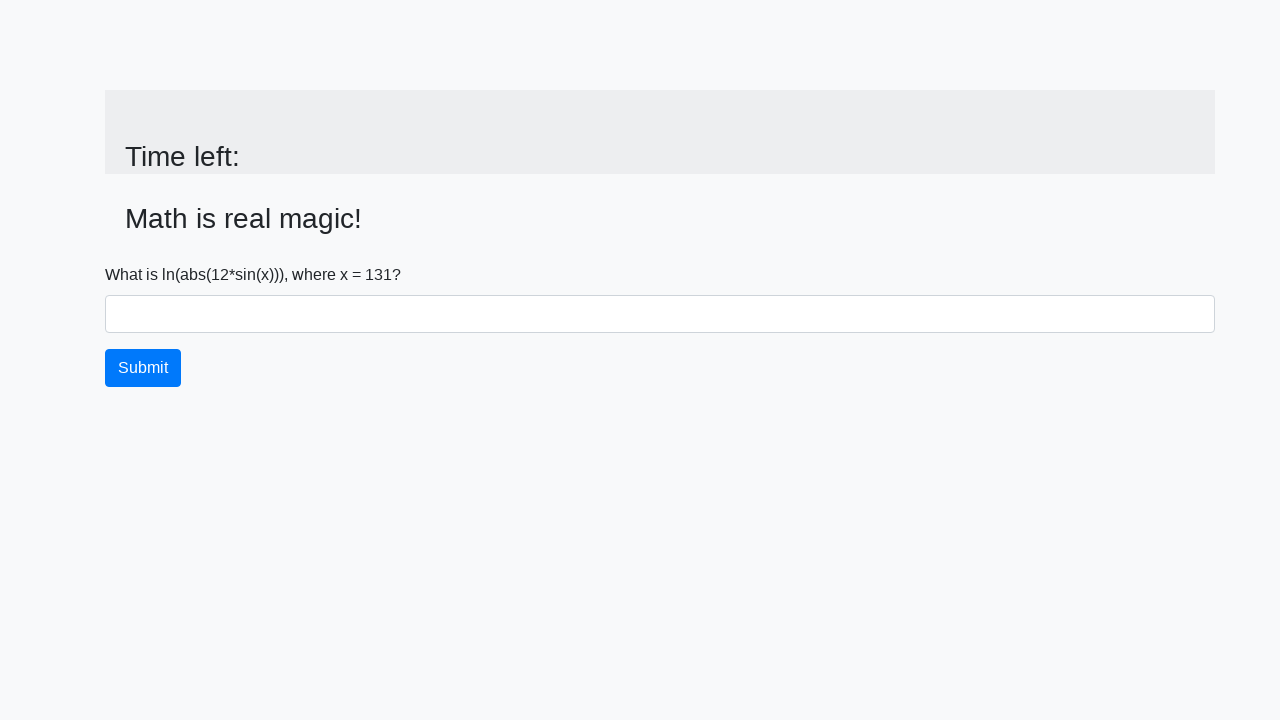

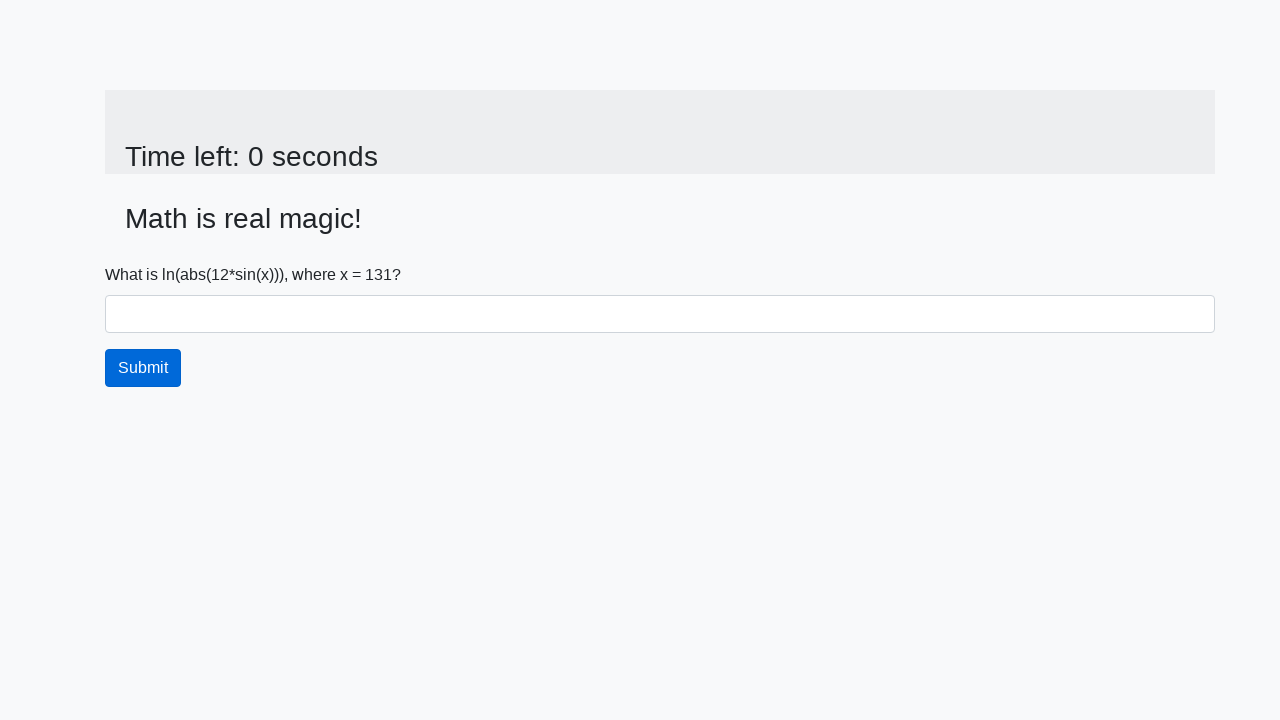